Tests flight search functionality on ixigo.com by clicking on the departure field, entering an airport code (DEL), and selecting from the autocomplete dropdown options.

Starting URL: https://www.ixigo.com/flights

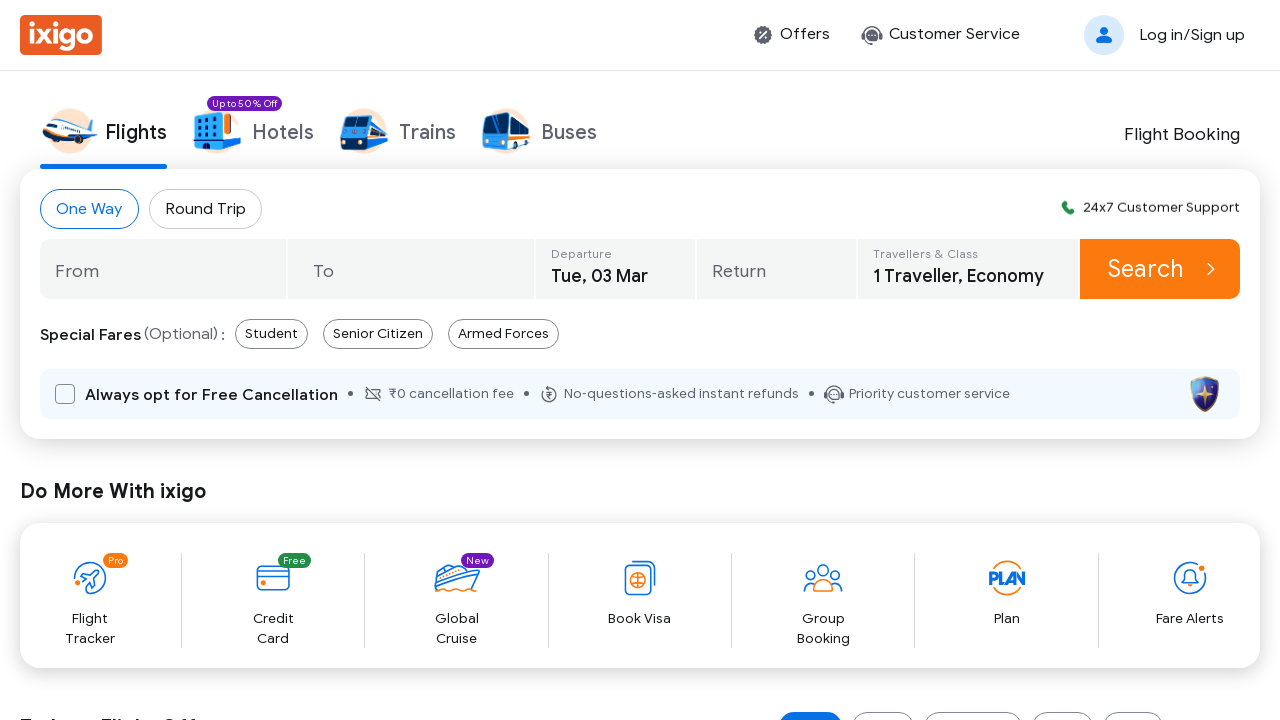

Clicked on the departure/from input field at (163, 269) on (//div[@class='flex-1 h-full flex flex-col justify-center px-15 py-10 '])[1]
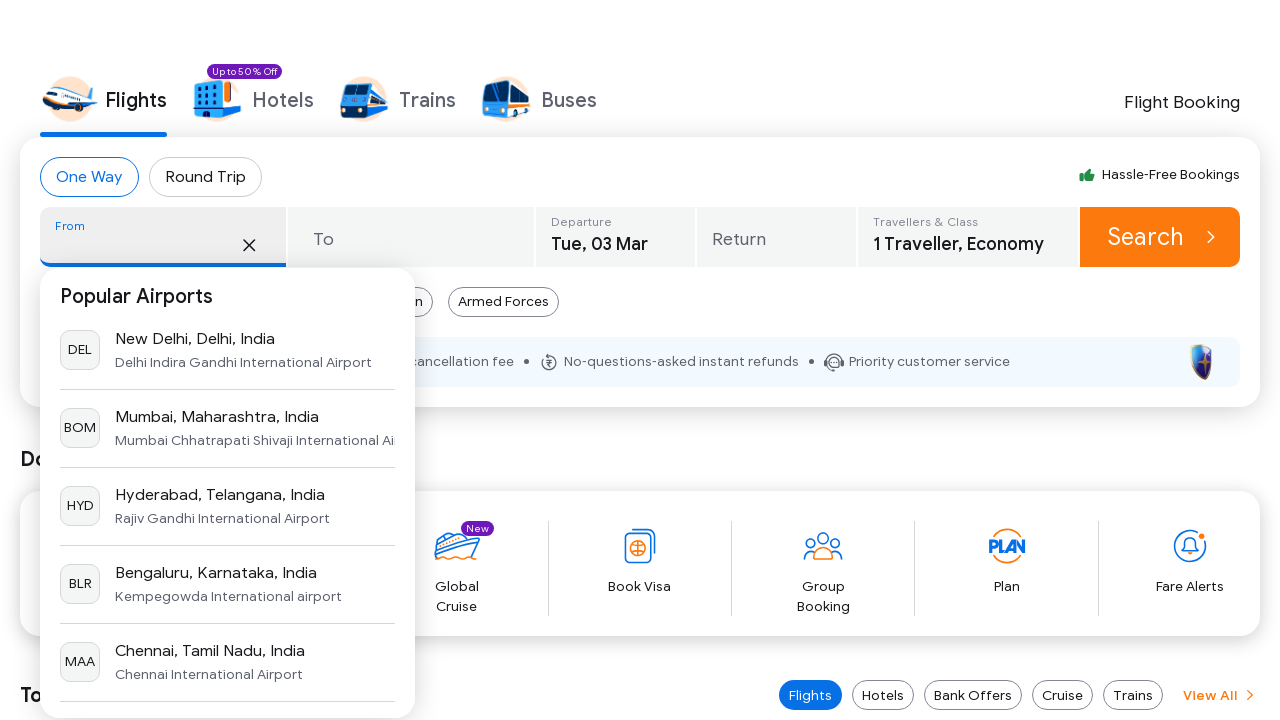

Waited 2000ms for input field to be ready
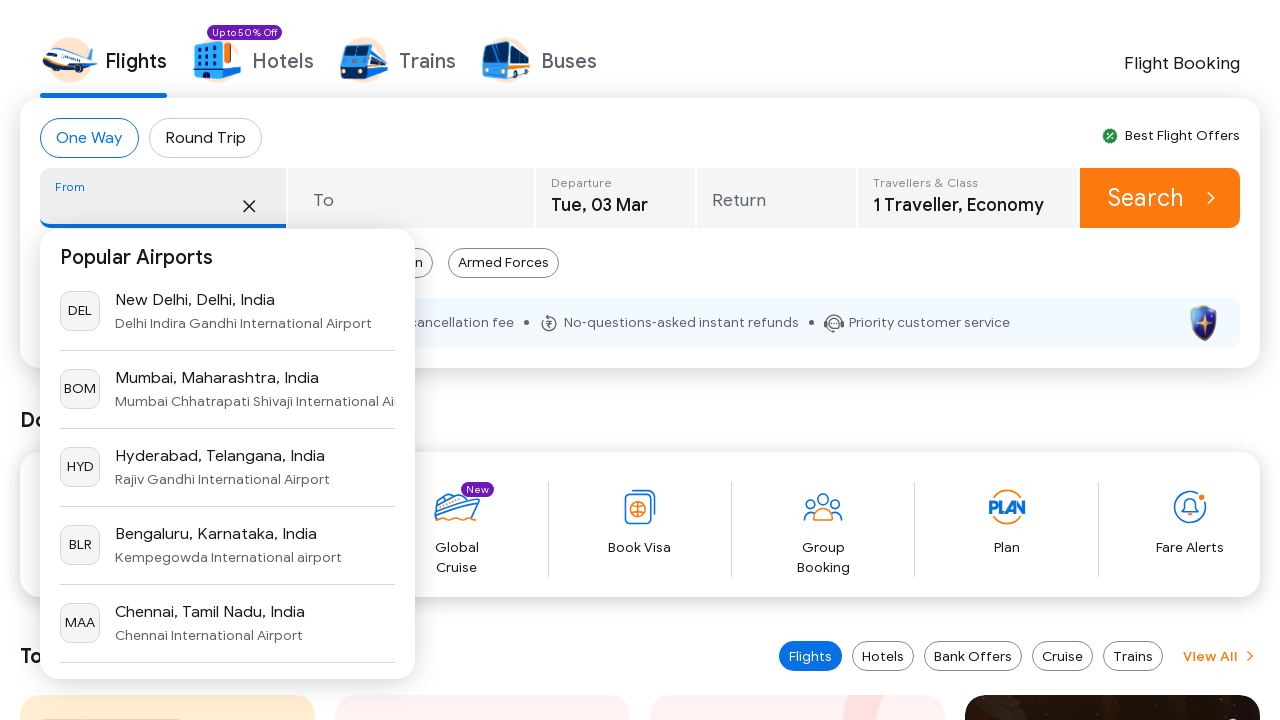

Filled airport code 'DEL' into the input field on input.outline-none.w-full.bg-transparent
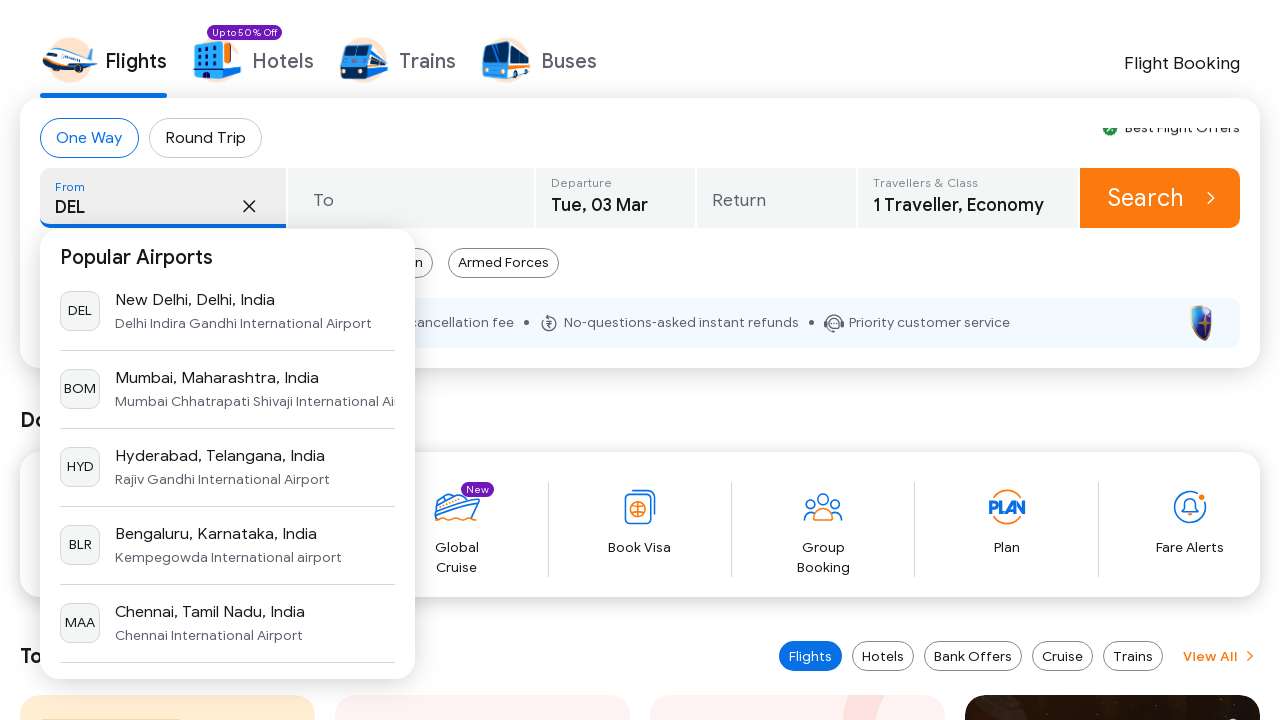

Waited 2000ms for autocomplete options to appear
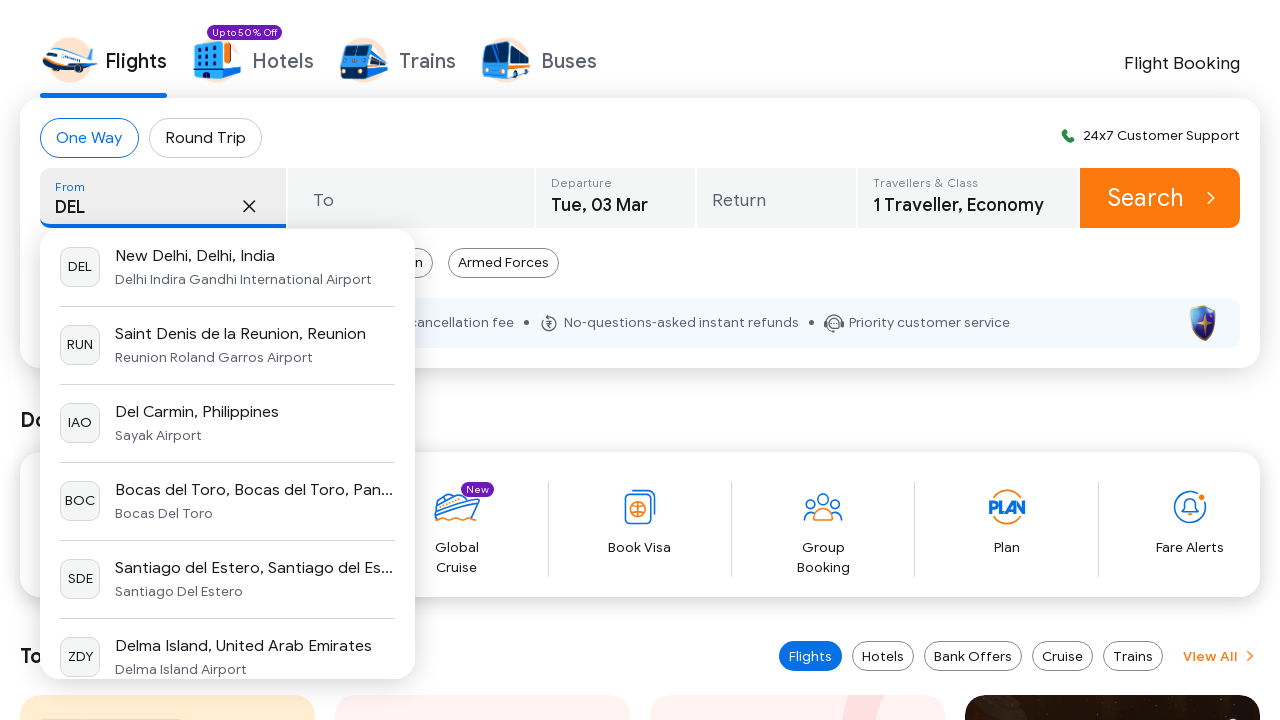

Located 20 autocomplete options
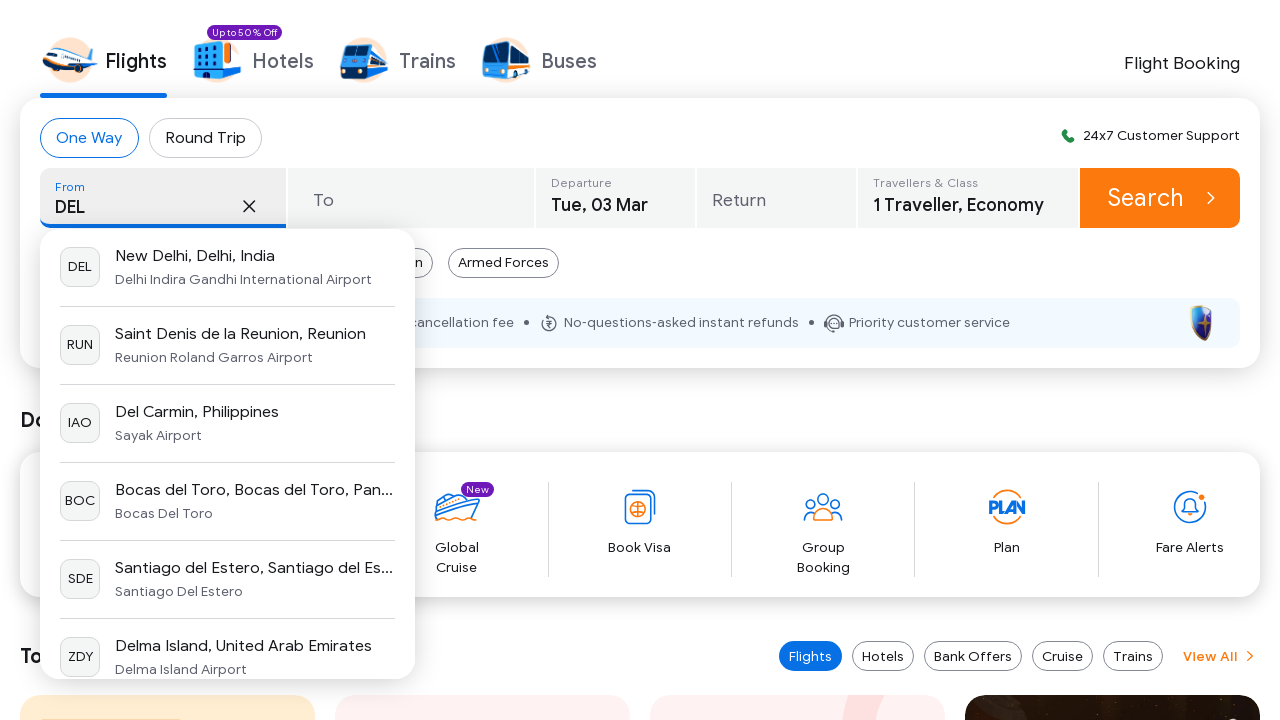

Clicked on autocomplete option containing 'DEL' at index 0 at (80, 267) on span.text-primary.text-sm >> nth=0
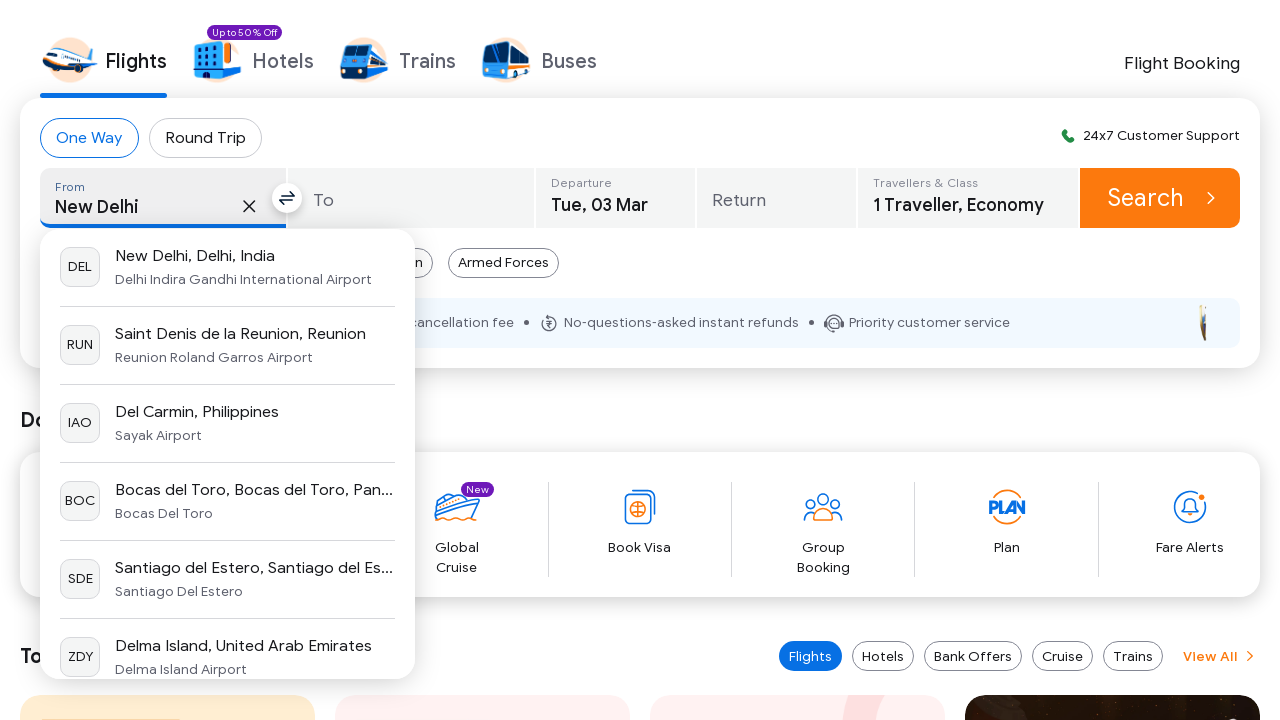

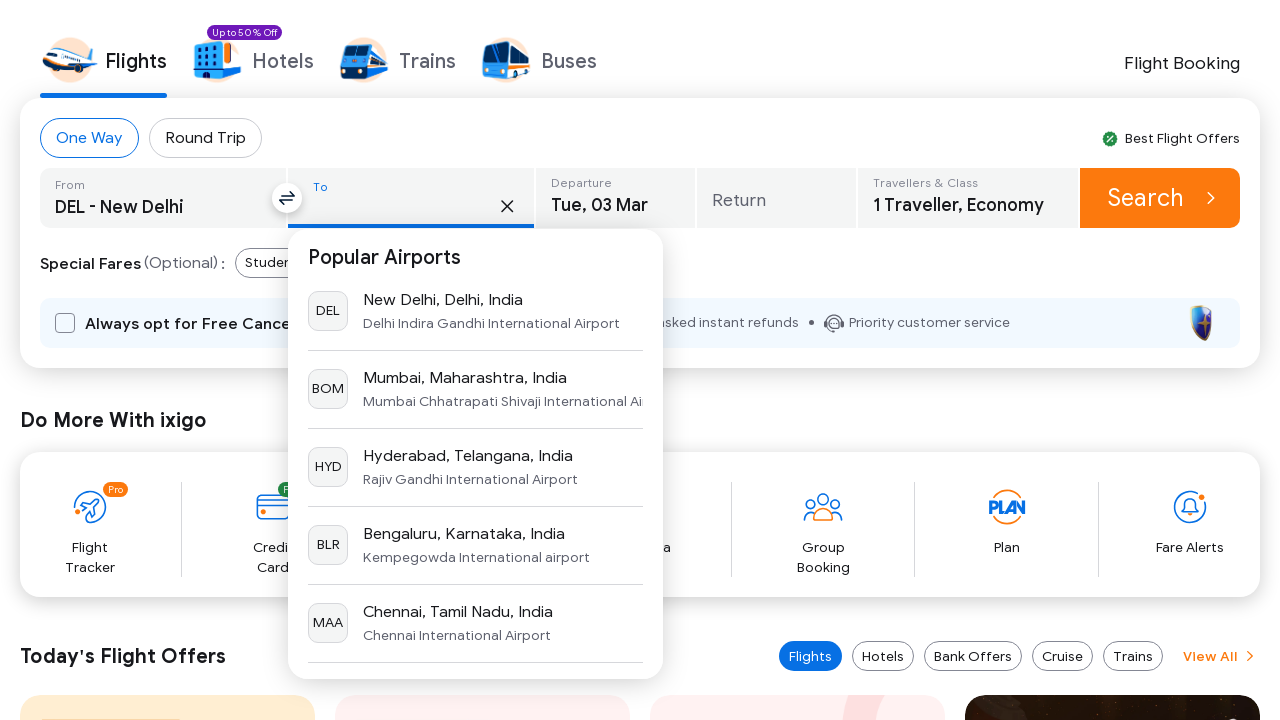